Tests drag and drop functionality on the jQuery UI demo page by dragging an element and dropping it onto a target drop zone within an iframe.

Starting URL: http://jqueryui.com/droppable/

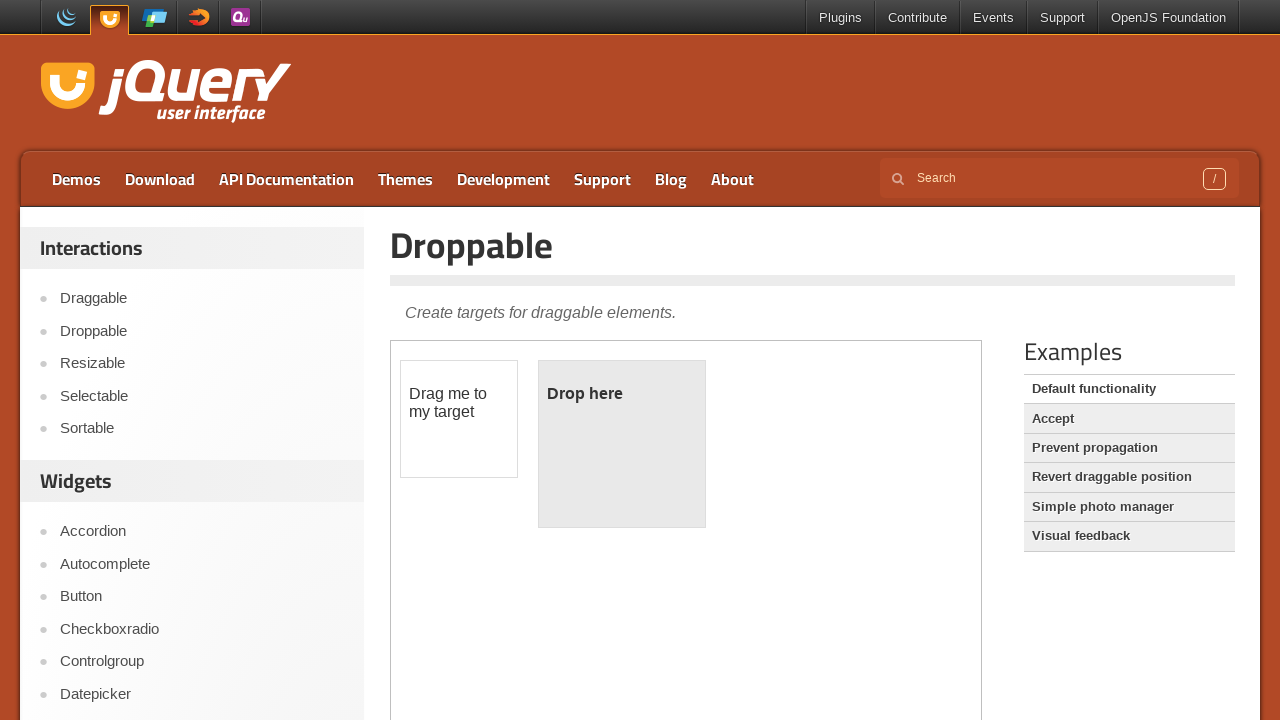

Located iframe containing drag-drop demo
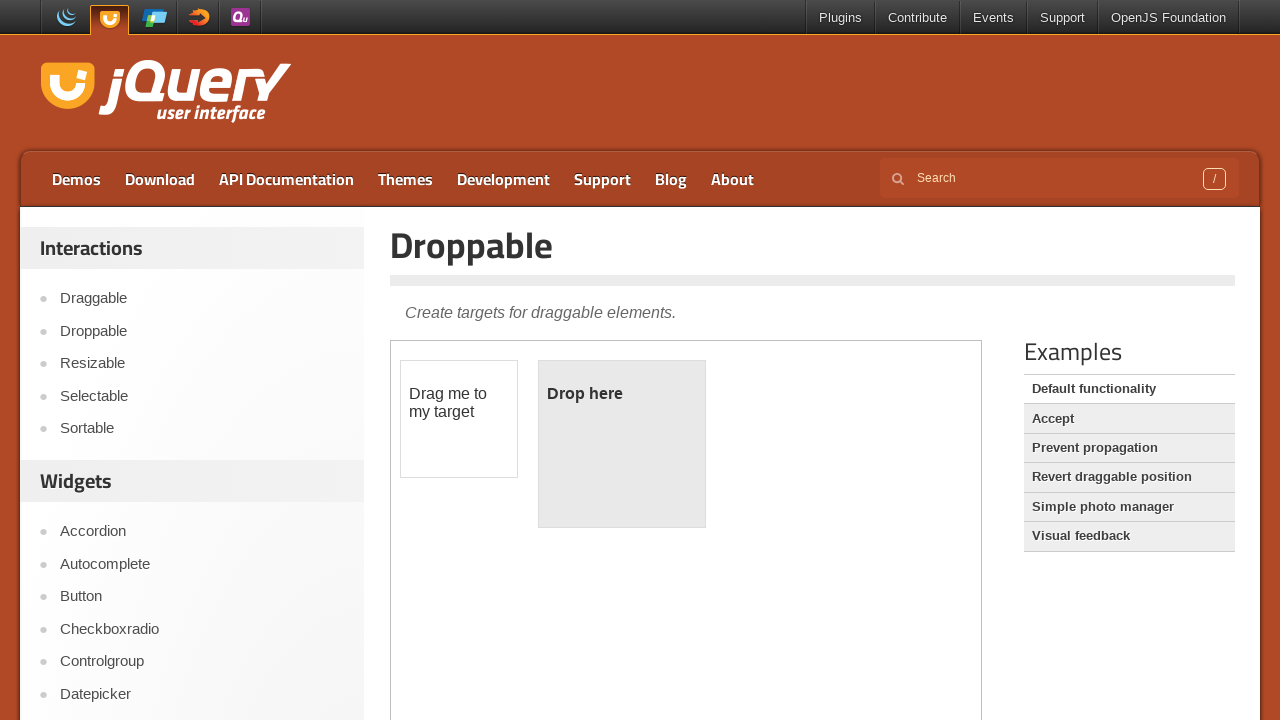

Located draggable element with id 'draggable'
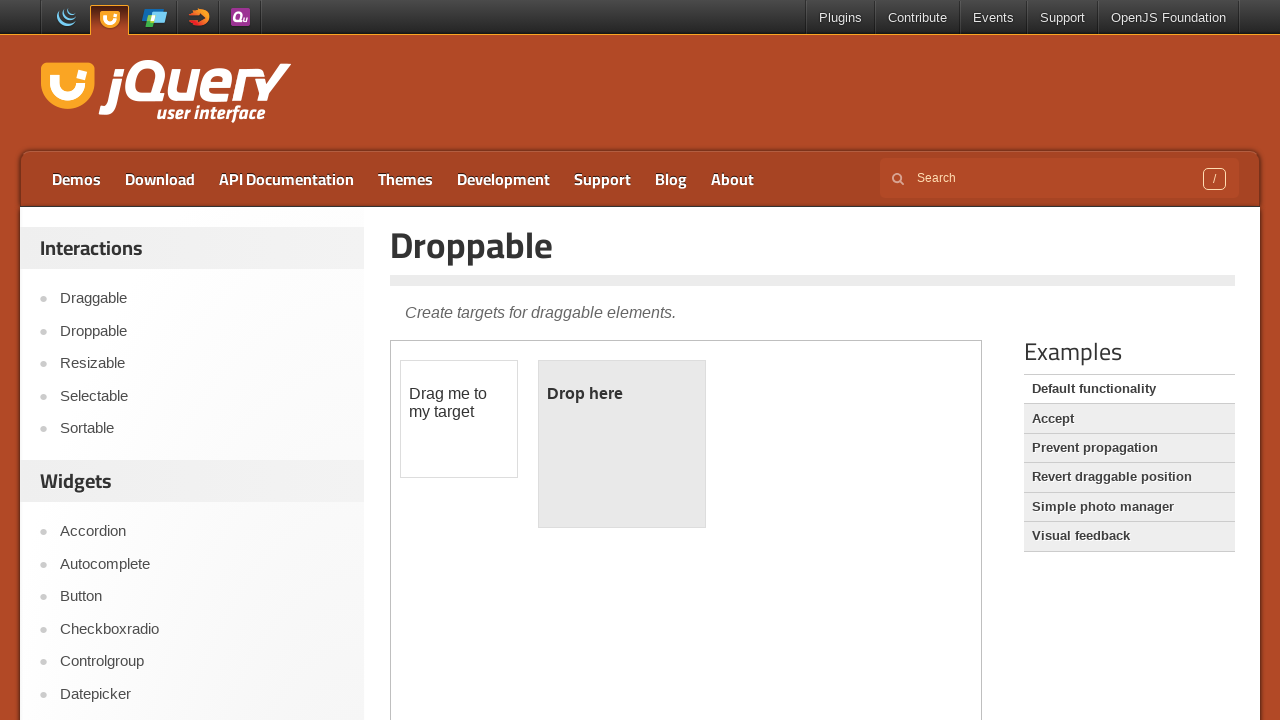

Located droppable target zone with id 'droppable'
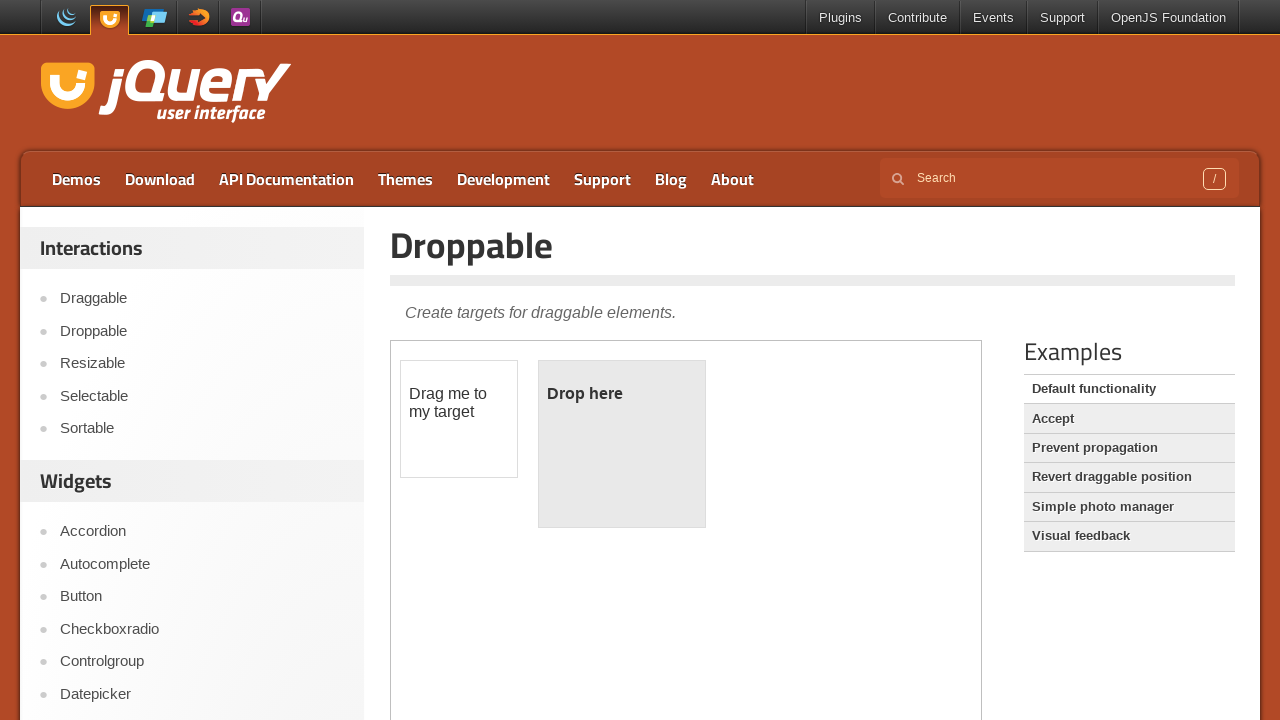

Dragged draggable element onto droppable target zone at (622, 444)
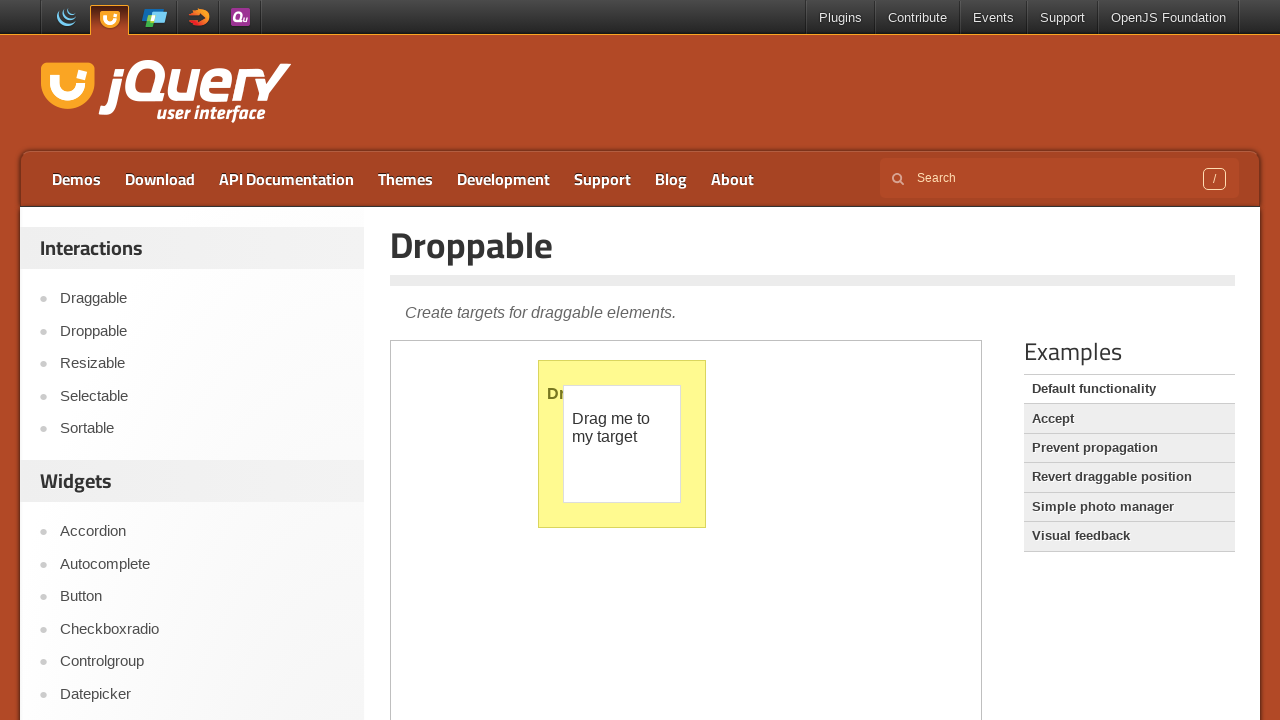

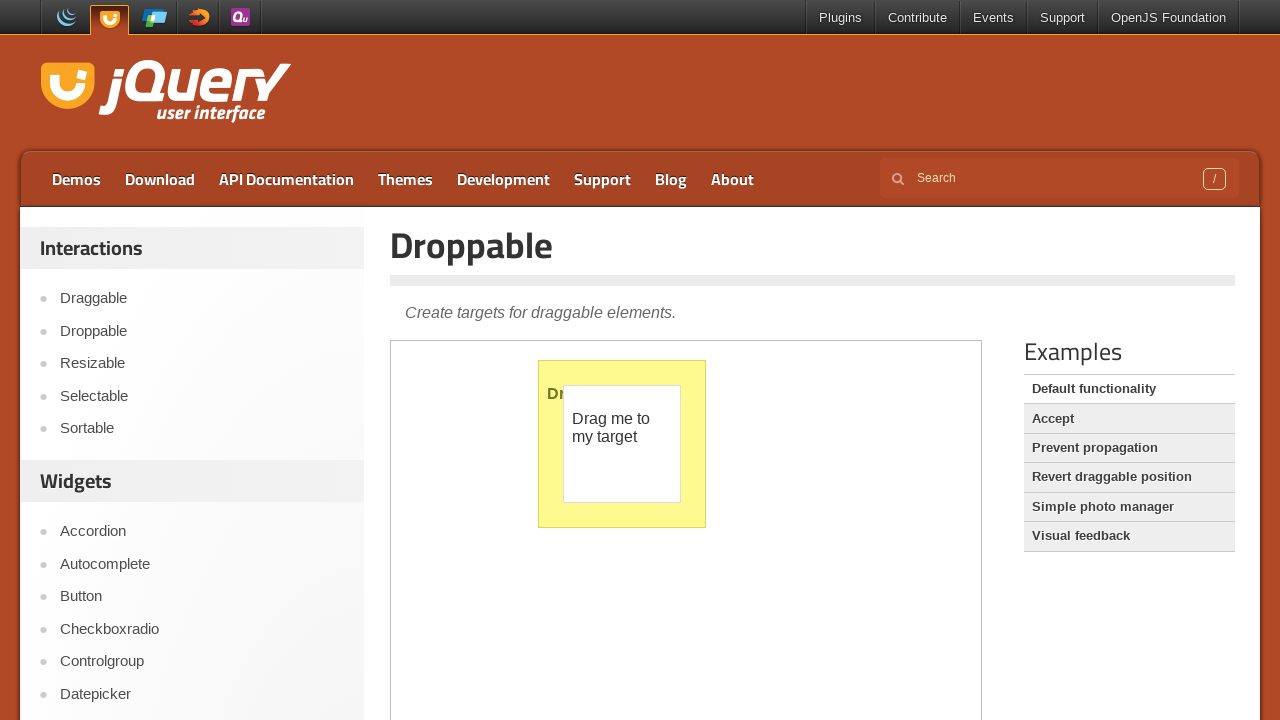